Tests mouse hover functionality by hovering over an element to reveal a dropdown menu and then clicking on the "Reload" option

Starting URL: https://rahulshettyacademy.com/AutomationPractice/

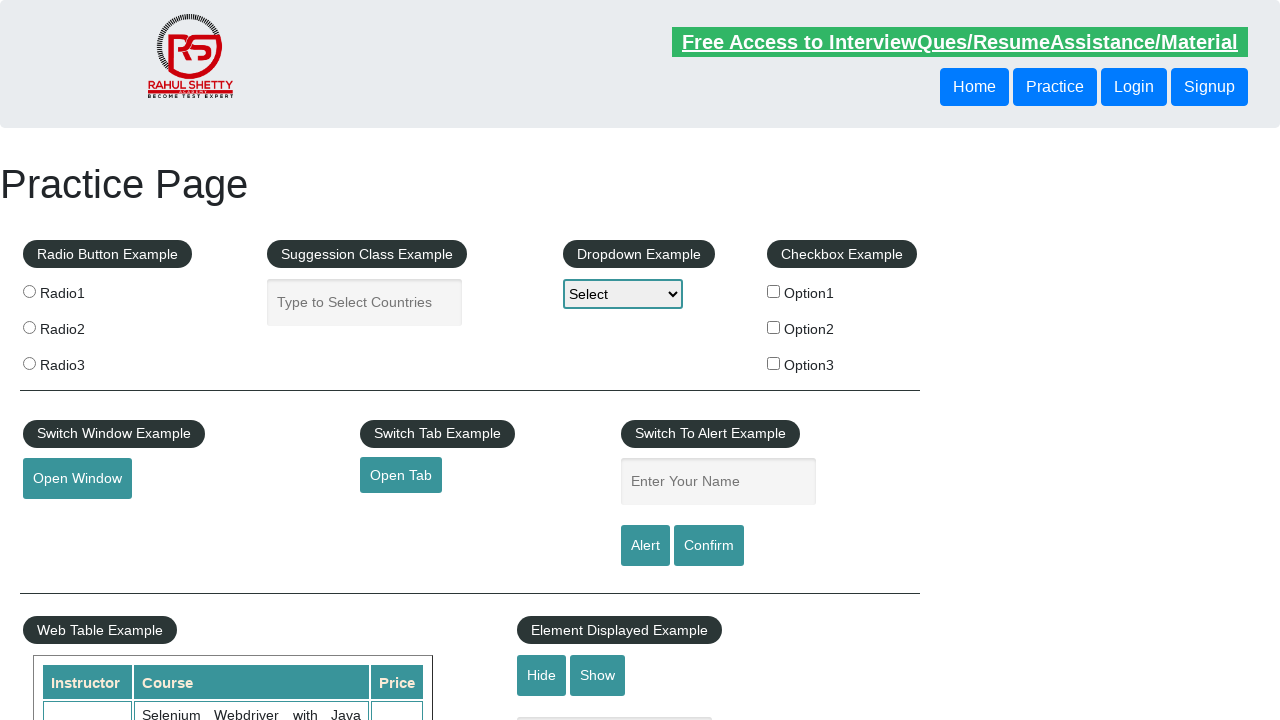

Hovered over mouse hover element to reveal dropdown menu at (83, 361) on #mousehover
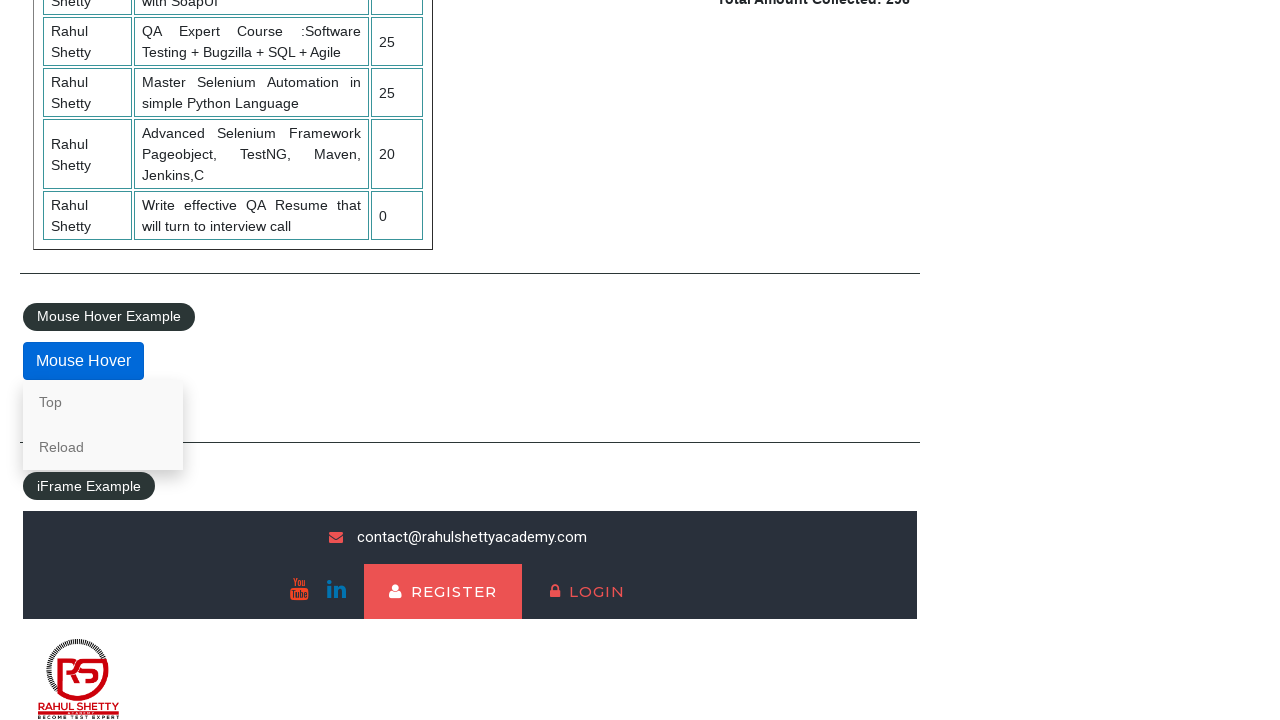

Clicked on Reload option in dropdown menu at (103, 447) on text=Reload
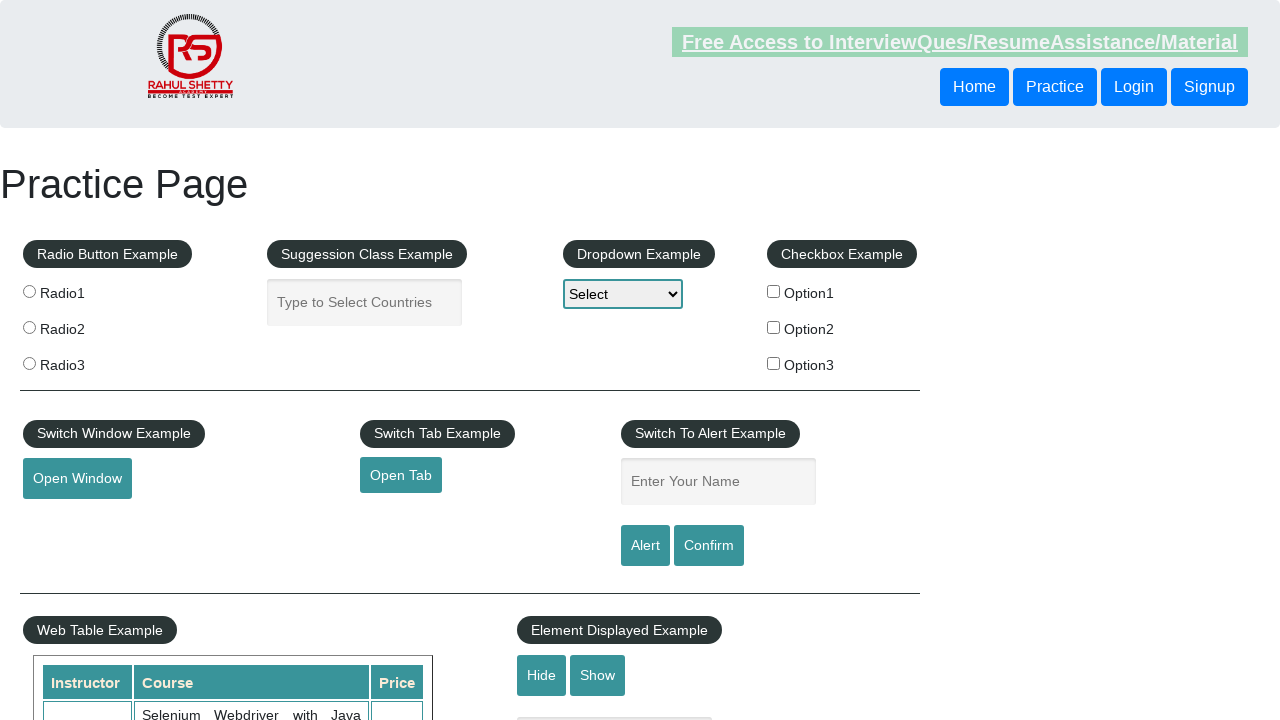

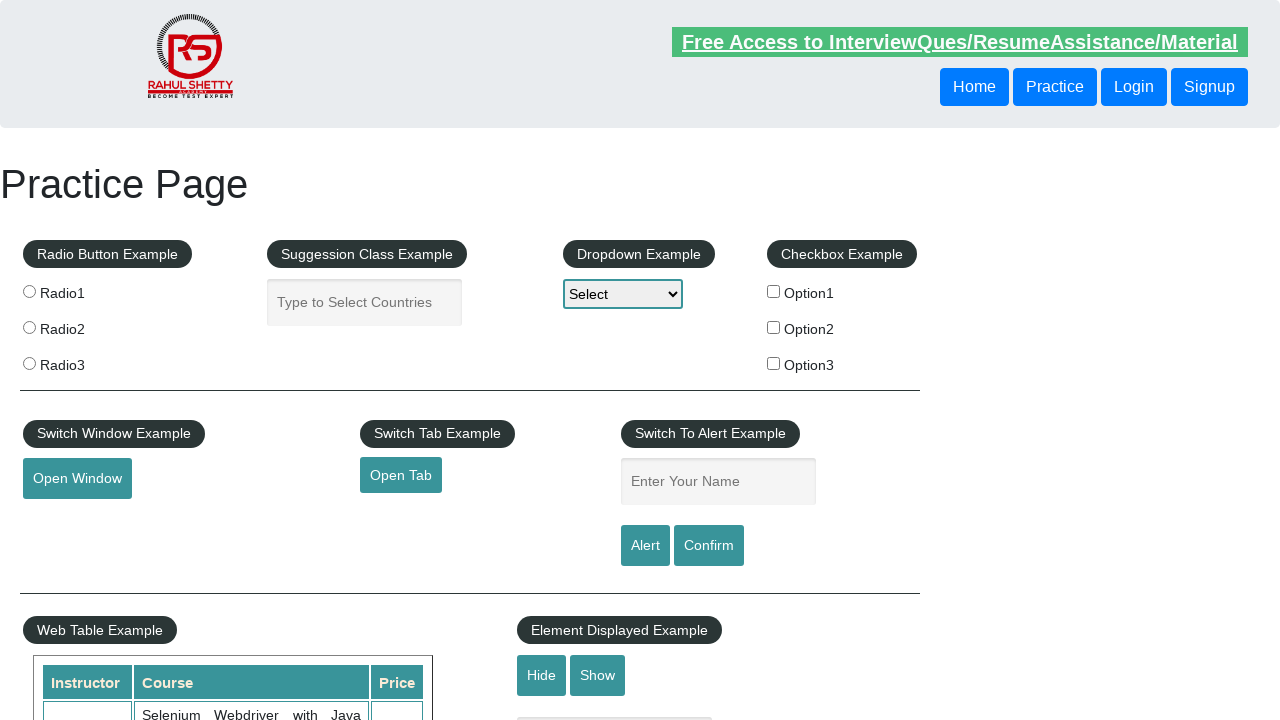